Counts links in different sections of a webpage (total, footer, specific column) and opens each link in the footer column in a new tab to verify they work

Starting URL: https://rahulshettyacademy.com/AutomationPractice/

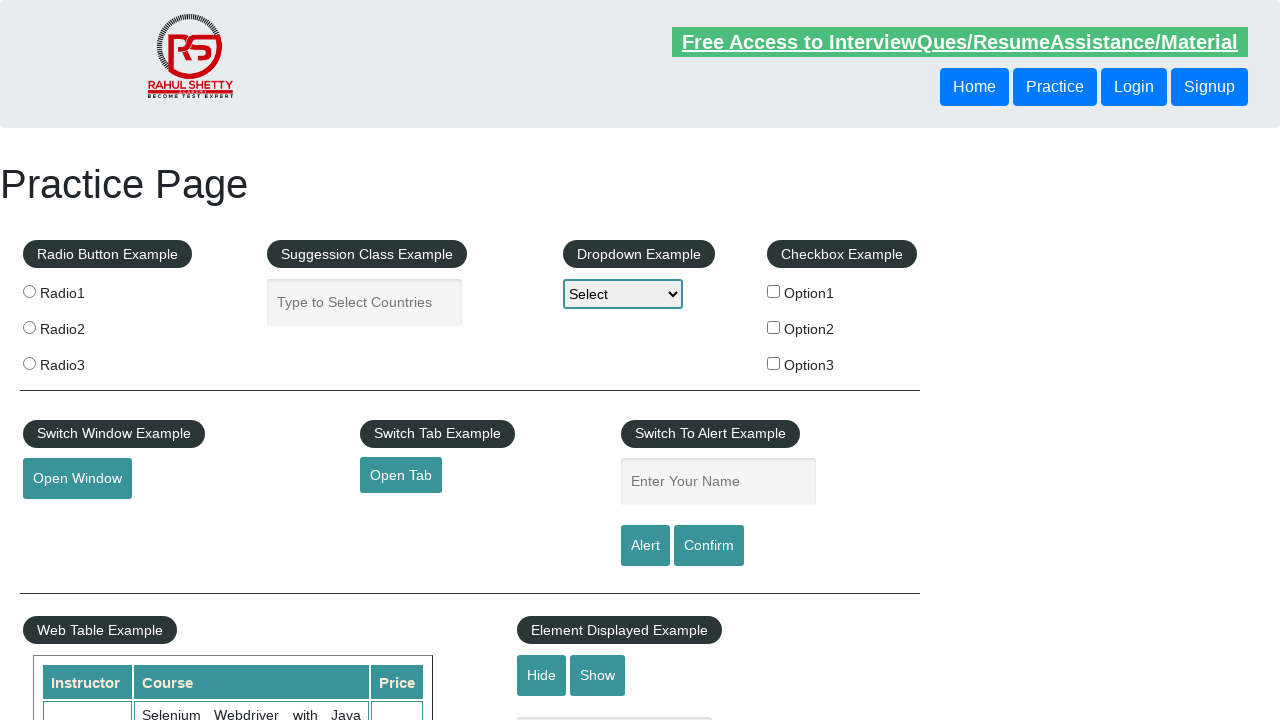

Retrieved all links from the webpage
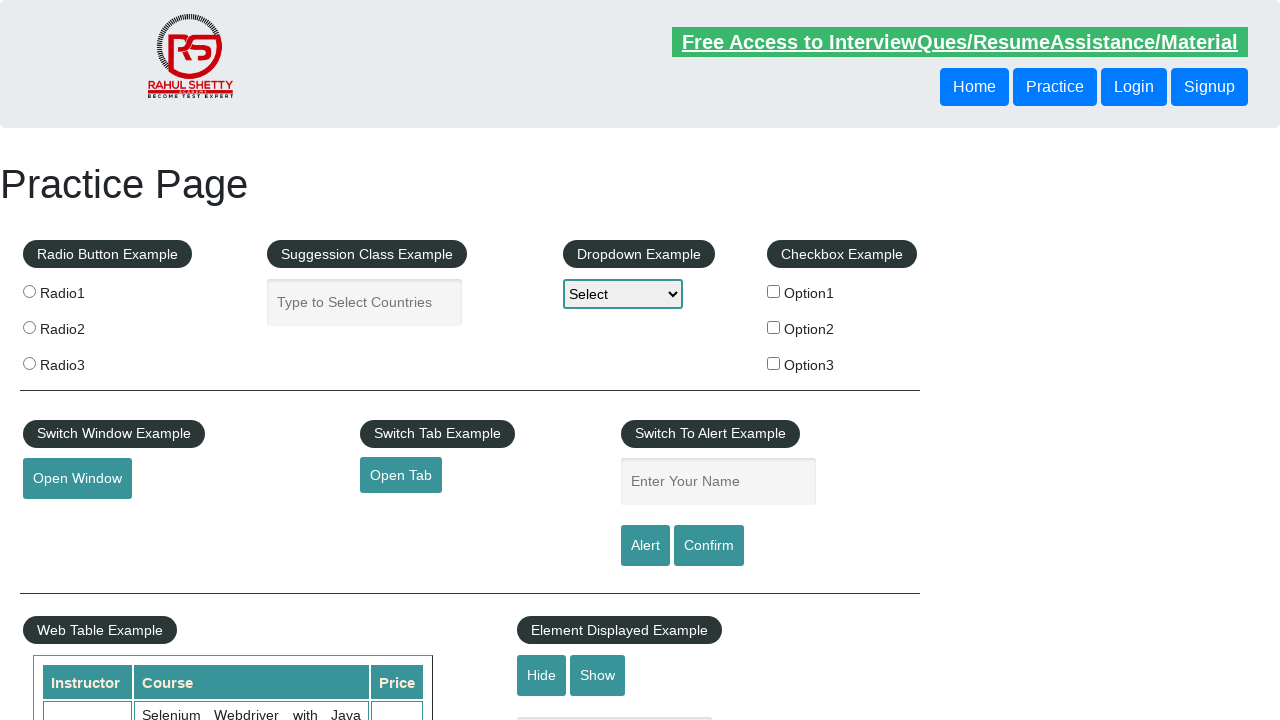

Total links count: 27
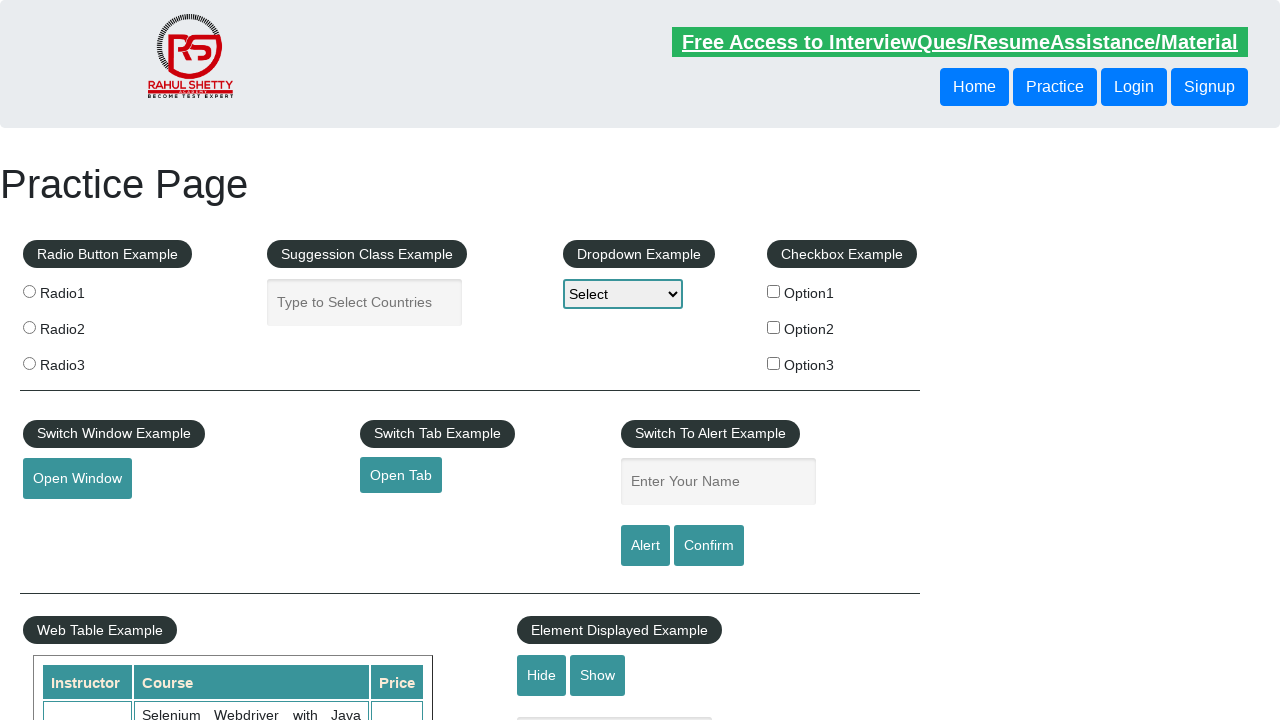

Located footer section (#gf-BIG)
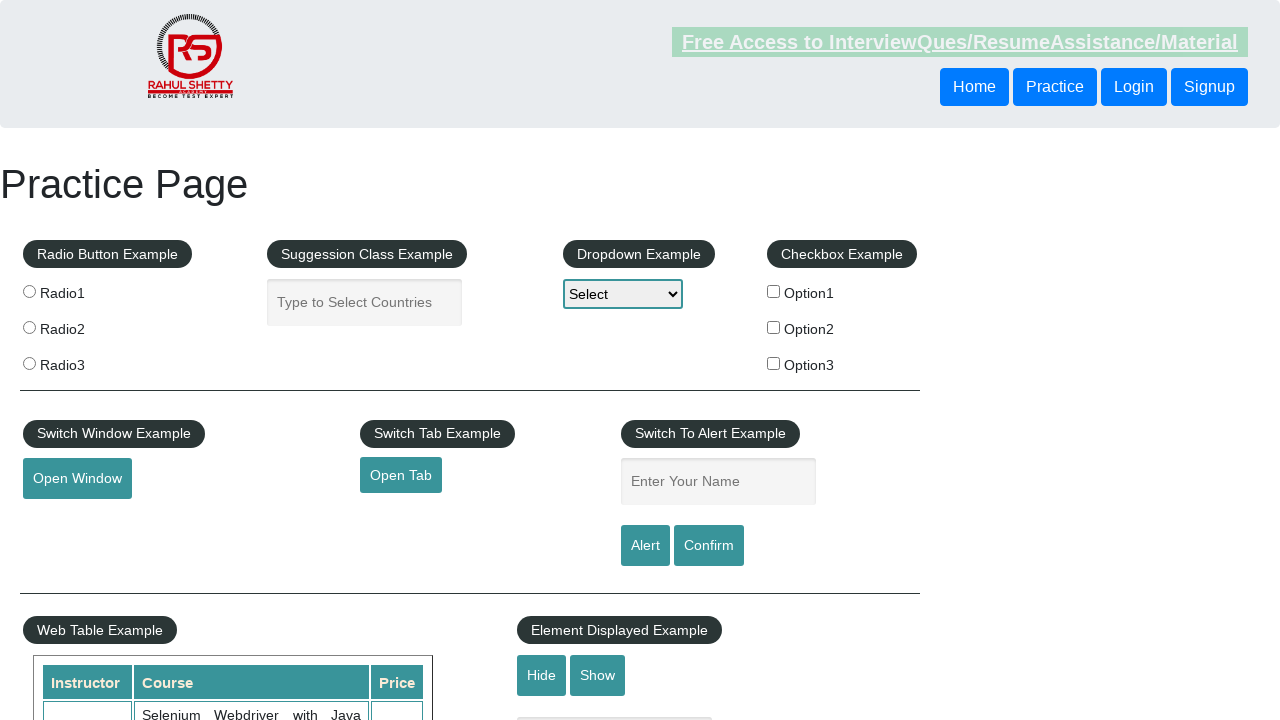

Retrieved all links in footer section
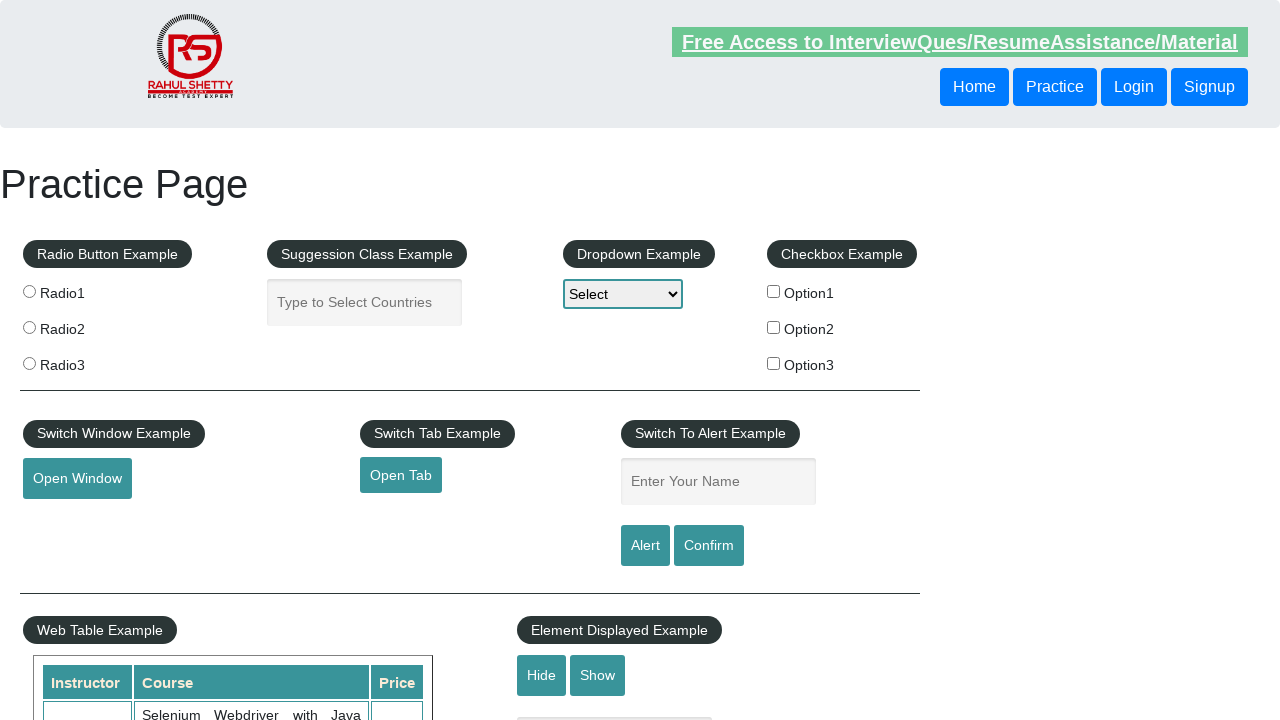

Footer section links count: 20
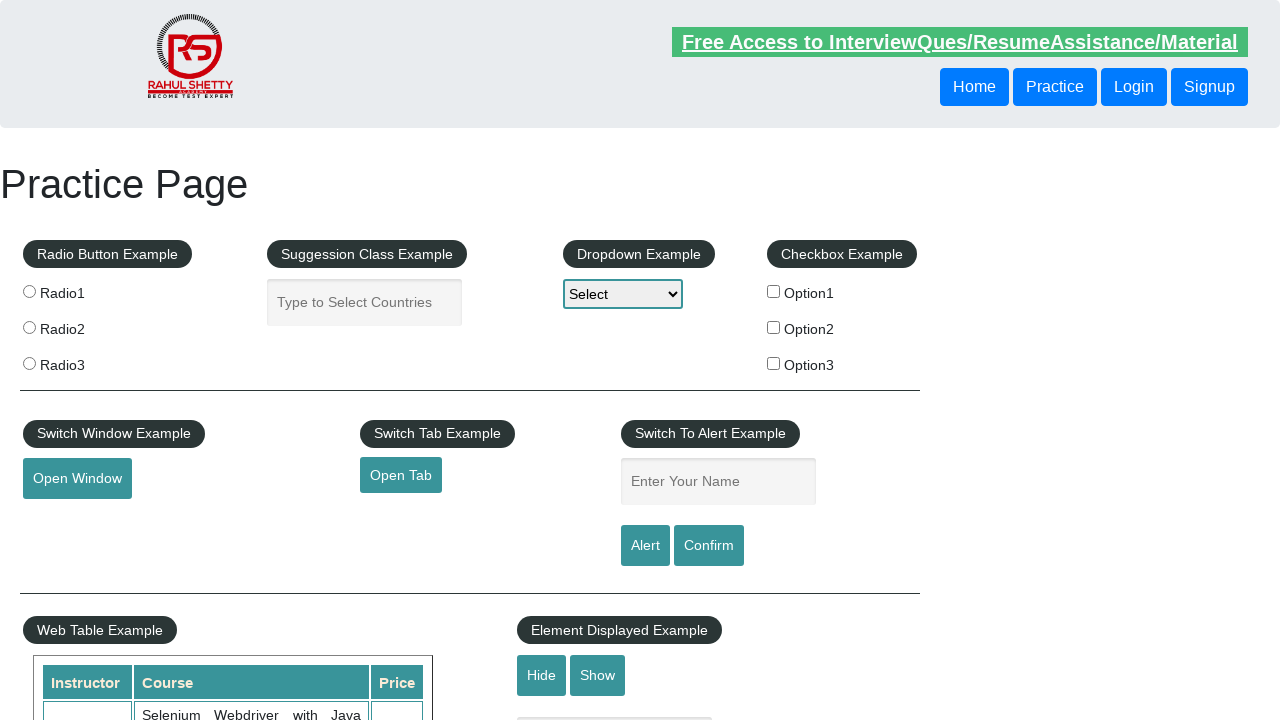

Located first footer column section
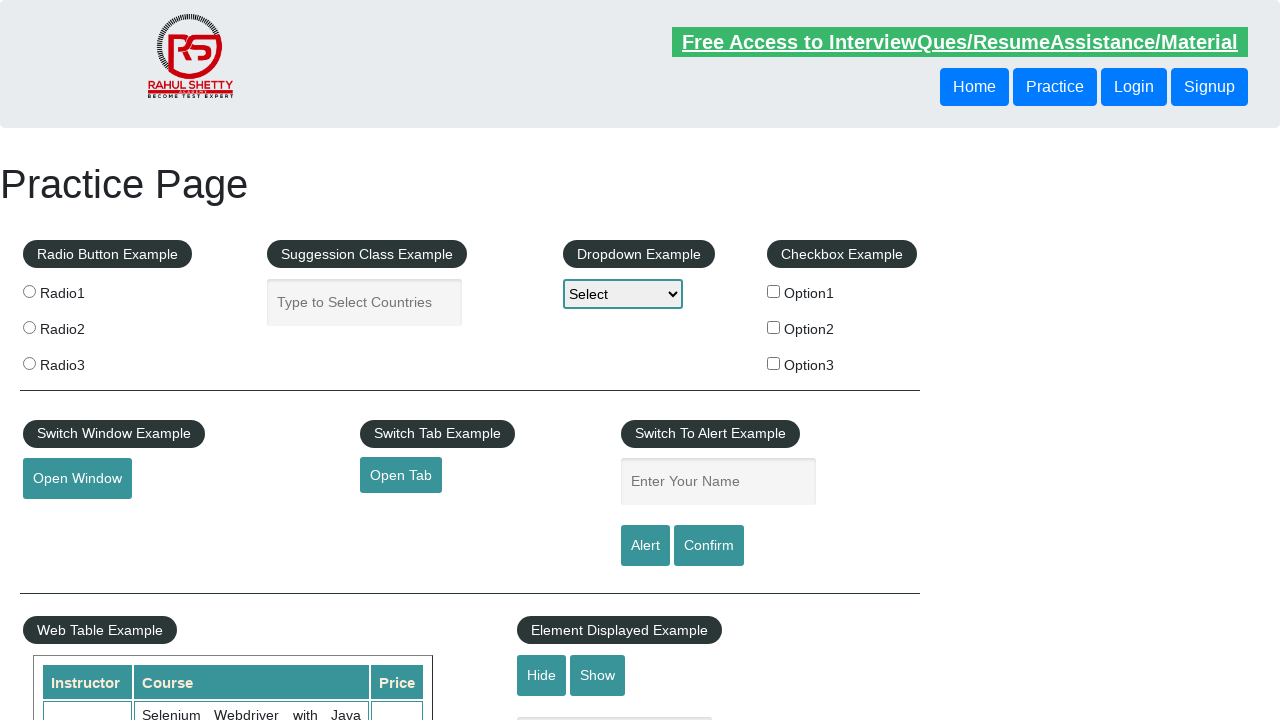

Retrieved all links in first footer column
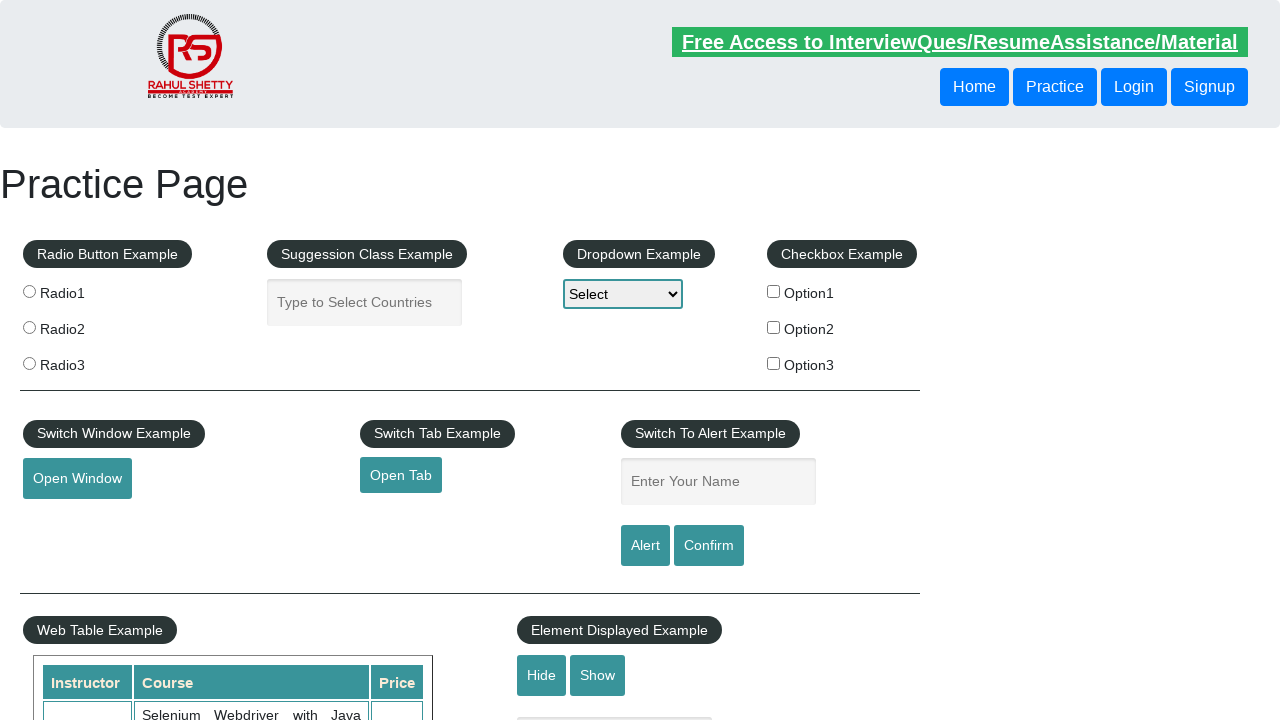

Footer column links count: 5
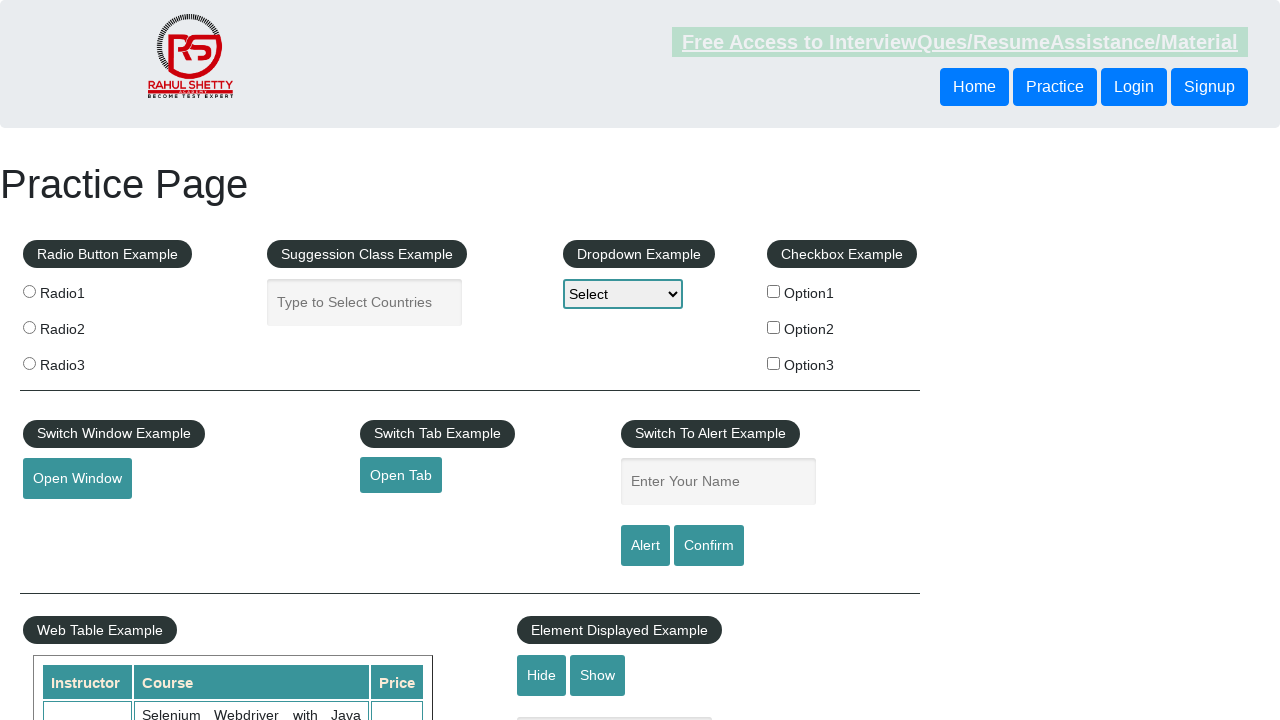

Retrieved link 1 from footer column
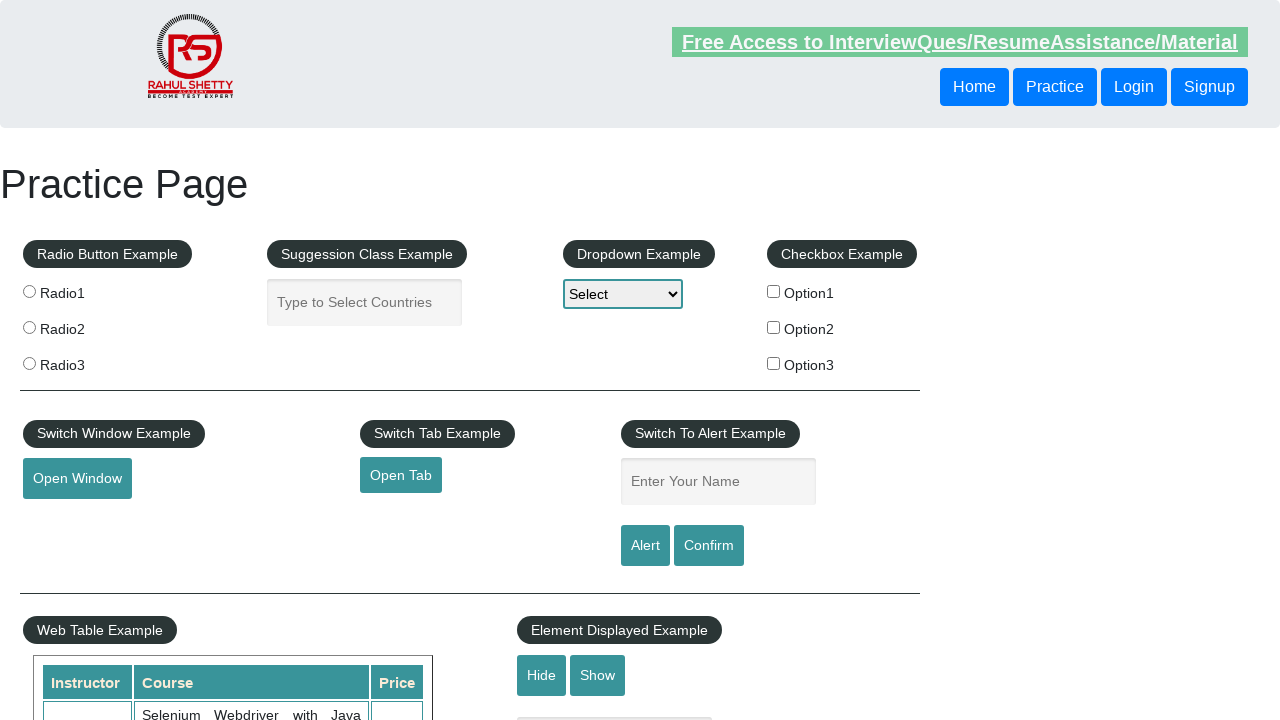

Ctrl+clicked link 1 to open in new tab at (157, 482) on xpath=//table/tbody/tr/td[1]/ul >> a >> nth=0
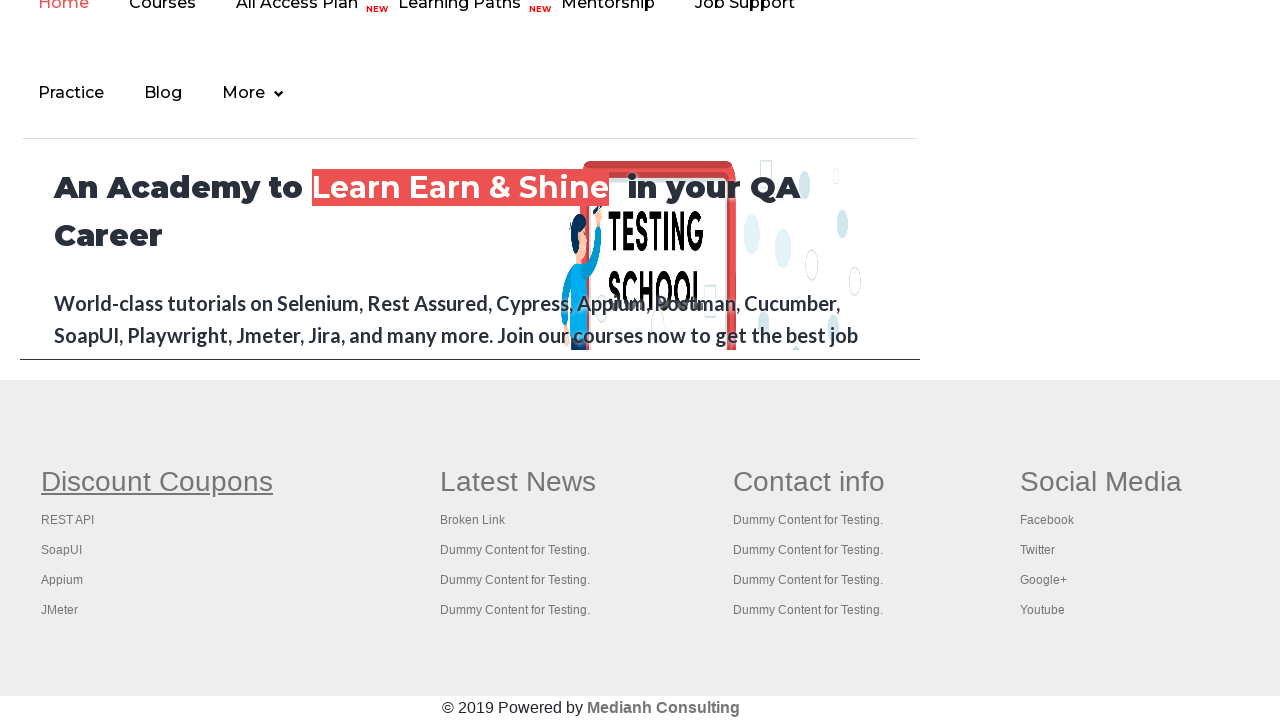

Waited 500ms for new tab to open
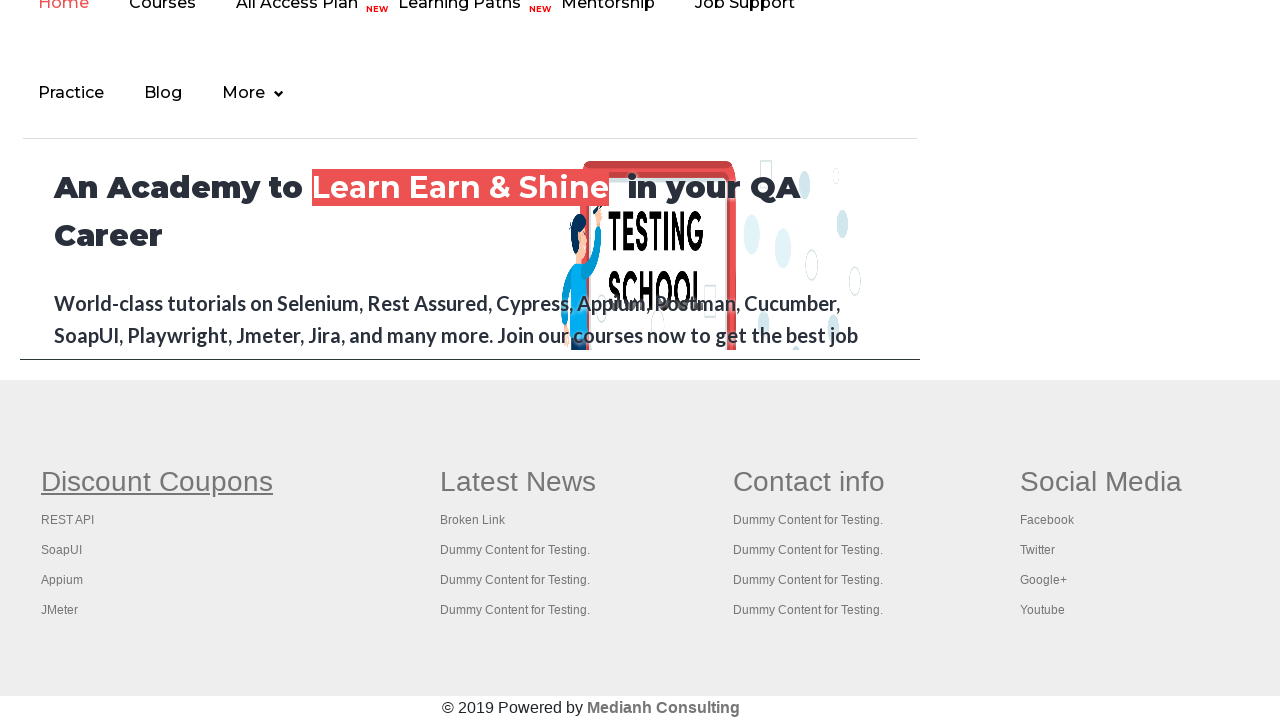

Retrieved link 2 from footer column
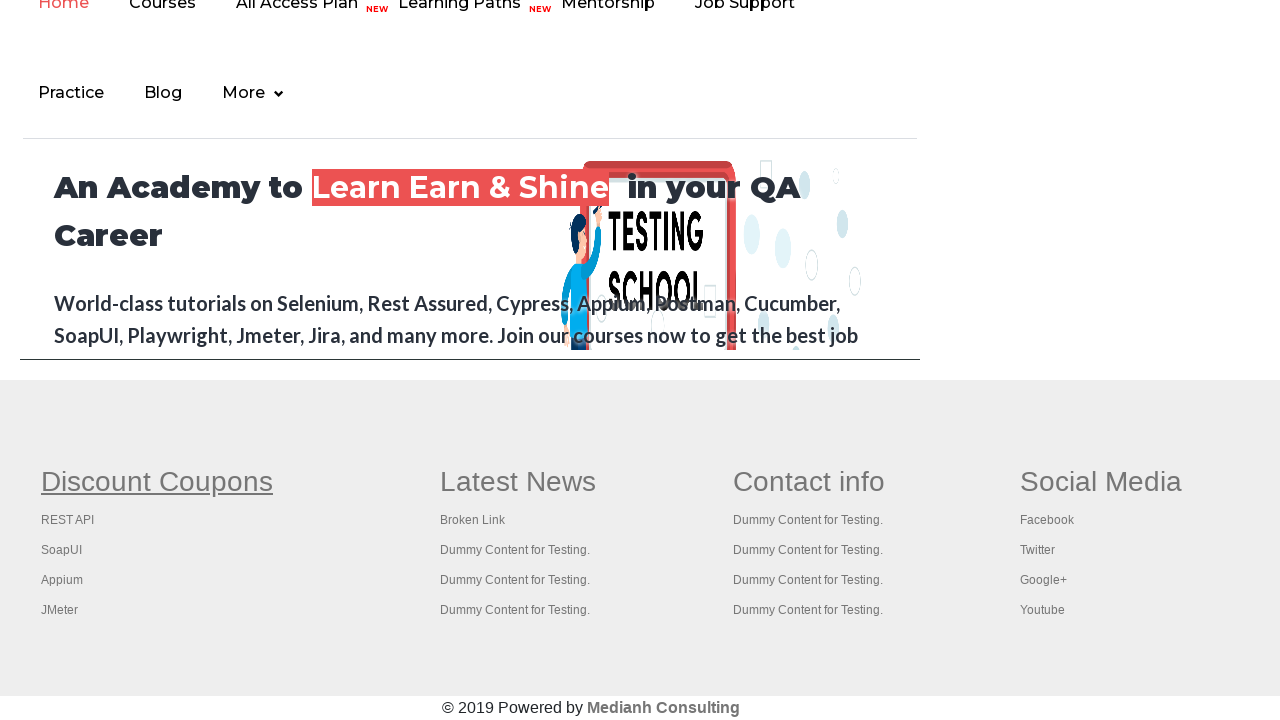

Ctrl+clicked link 2 to open in new tab at (68, 520) on xpath=//table/tbody/tr/td[1]/ul >> a >> nth=1
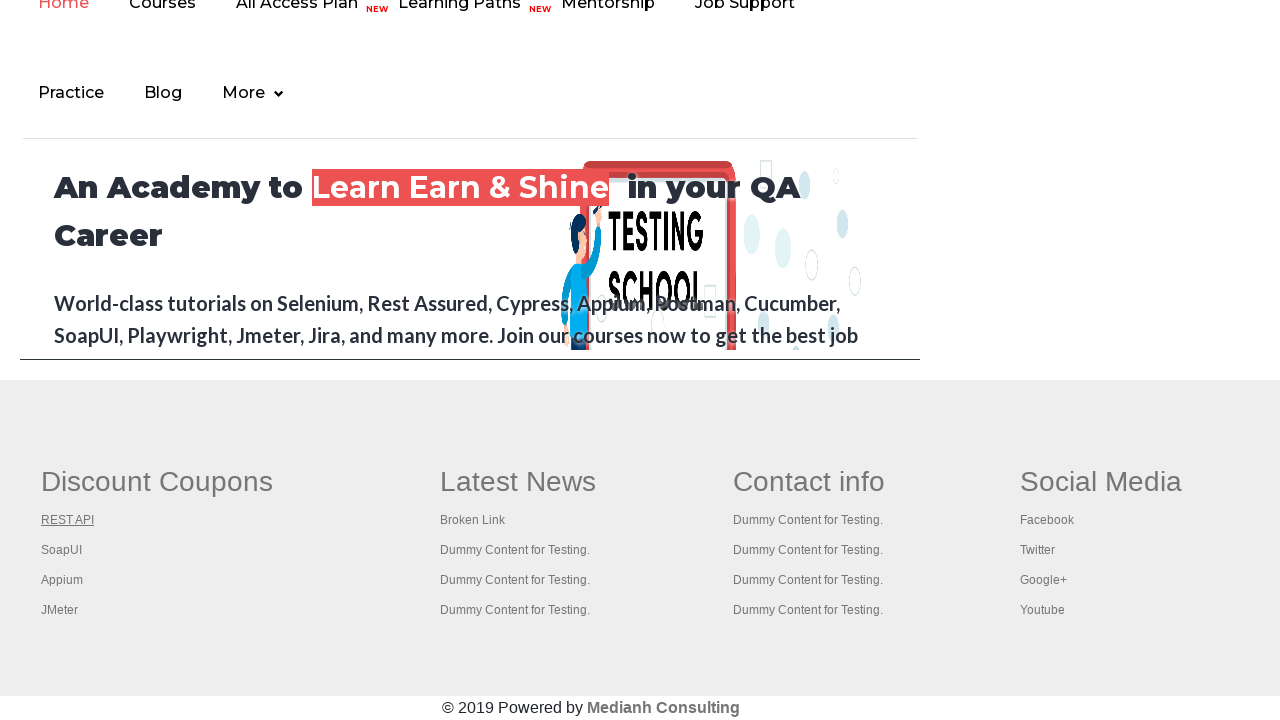

Waited 500ms for new tab to open
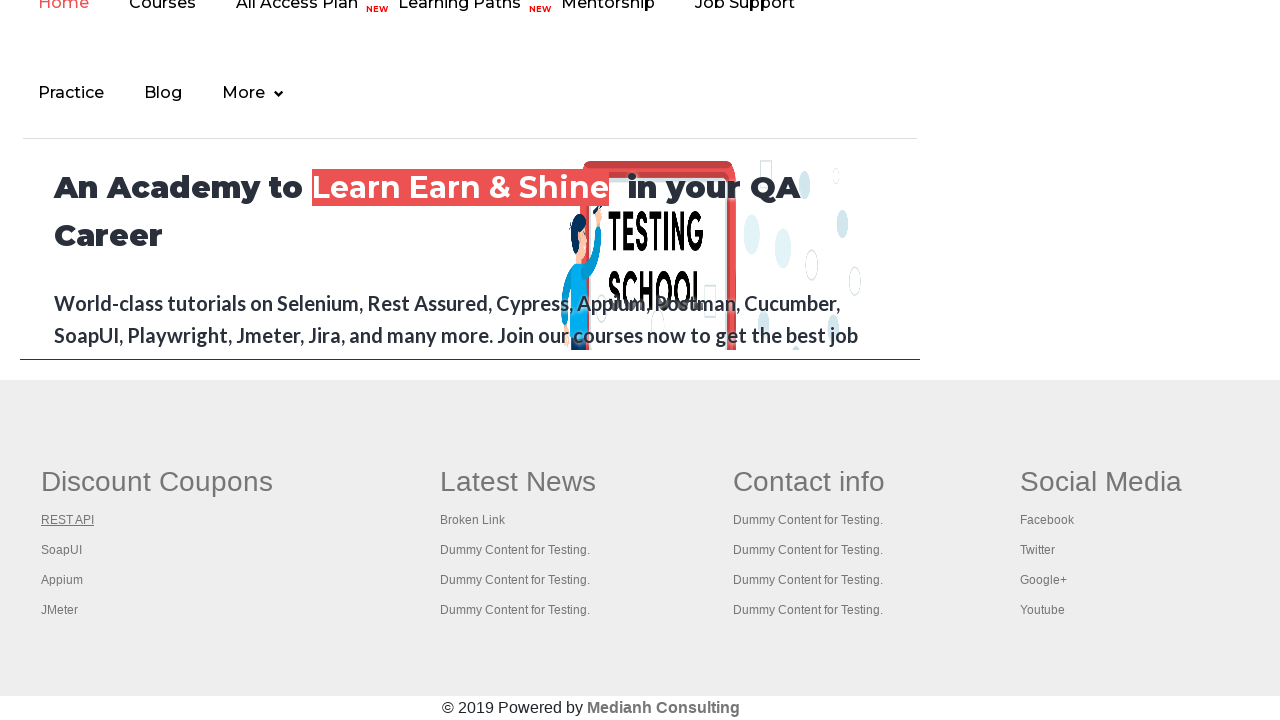

Retrieved link 3 from footer column
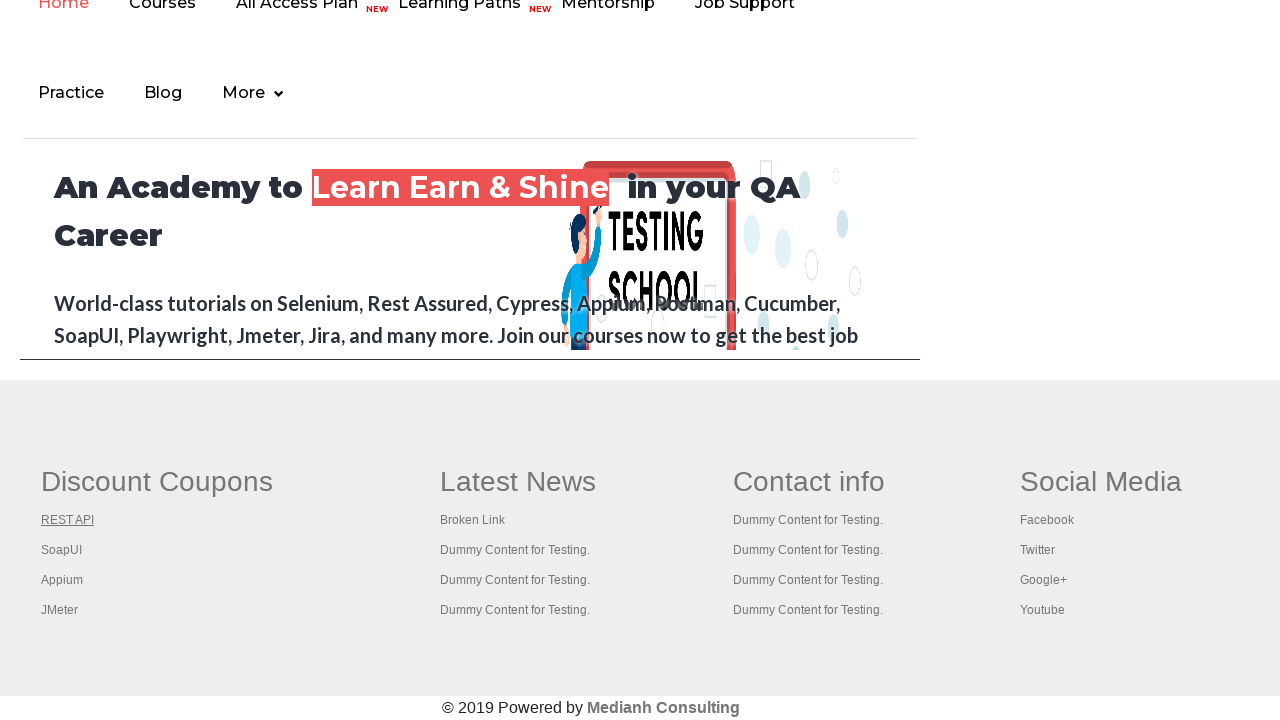

Ctrl+clicked link 3 to open in new tab at (62, 550) on xpath=//table/tbody/tr/td[1]/ul >> a >> nth=2
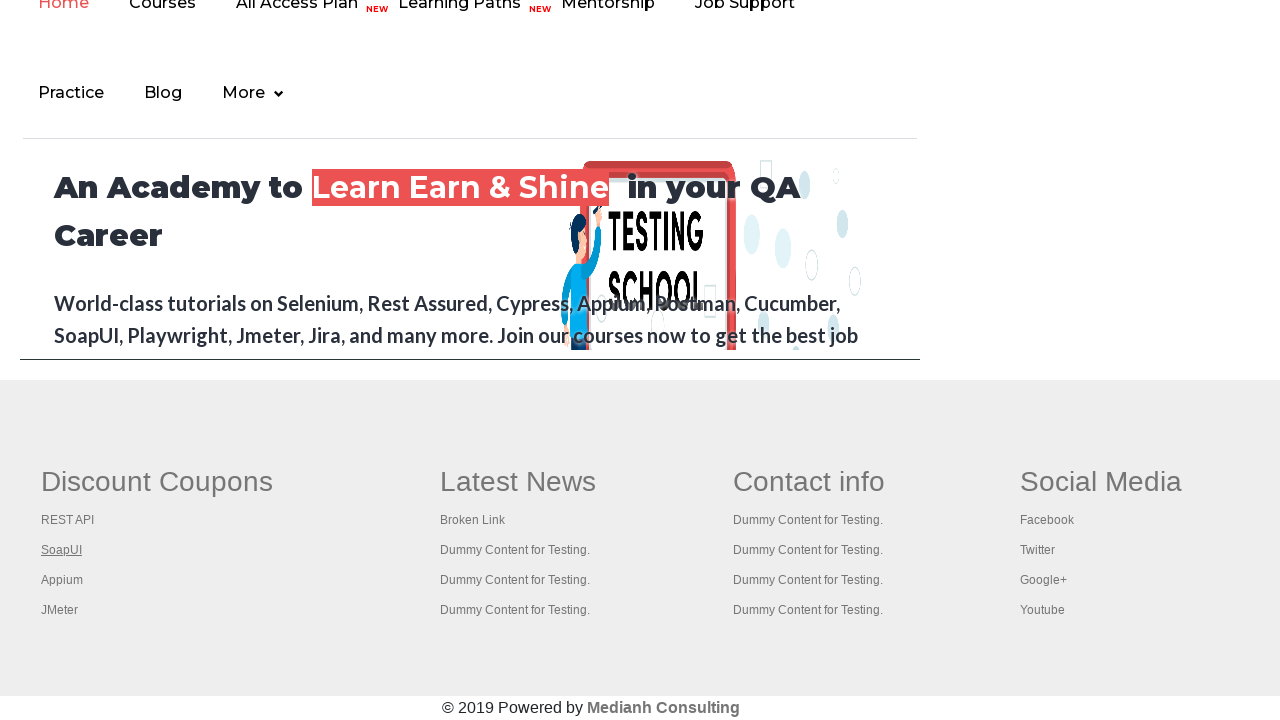

Waited 500ms for new tab to open
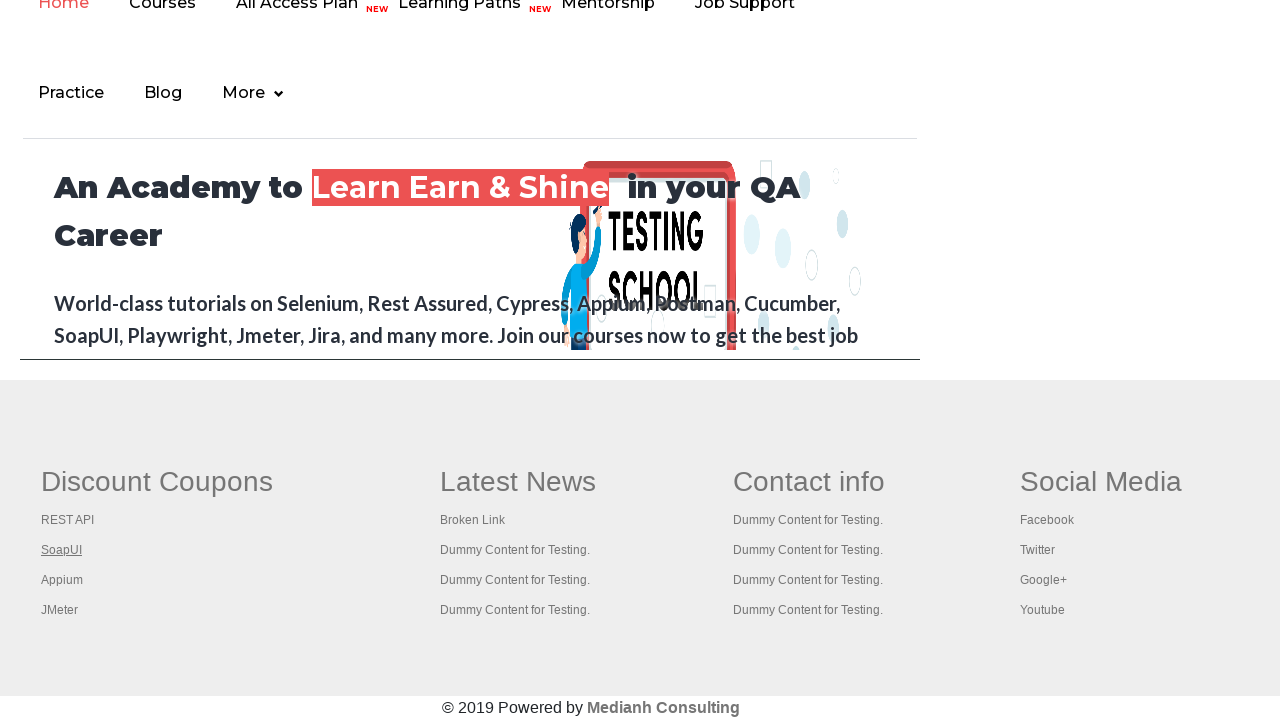

Retrieved link 4 from footer column
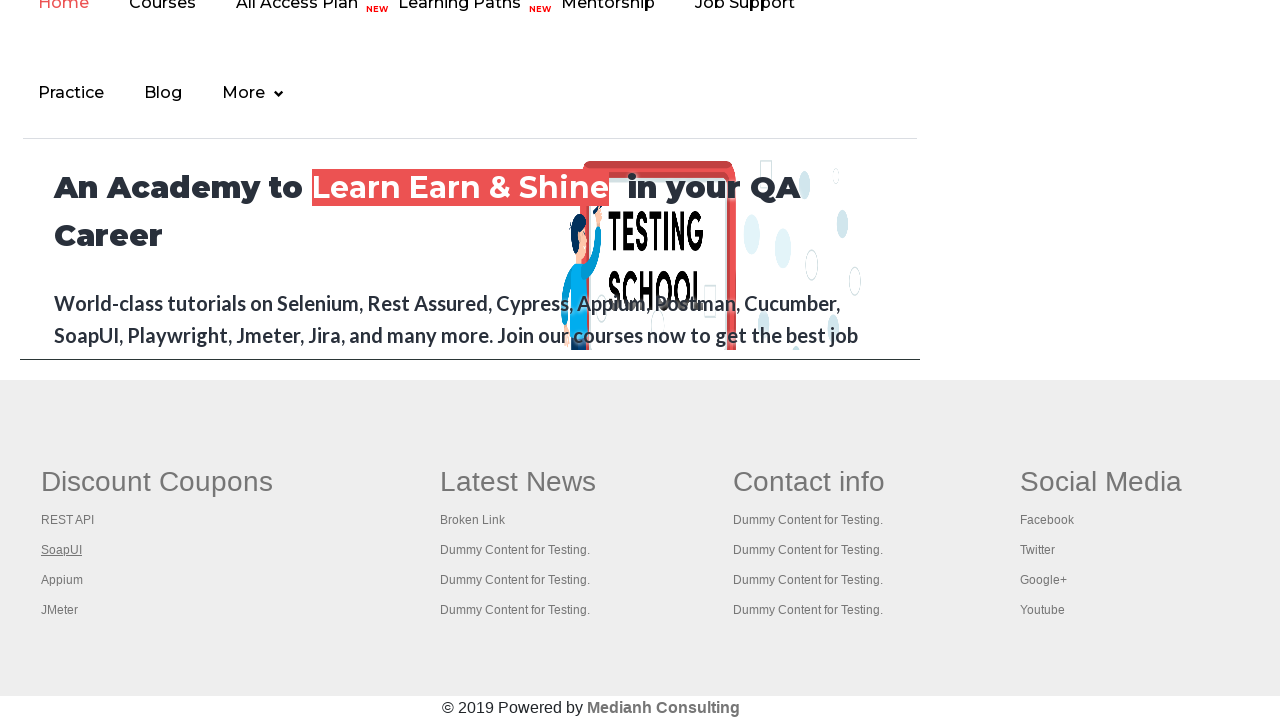

Ctrl+clicked link 4 to open in new tab at (62, 580) on xpath=//table/tbody/tr/td[1]/ul >> a >> nth=3
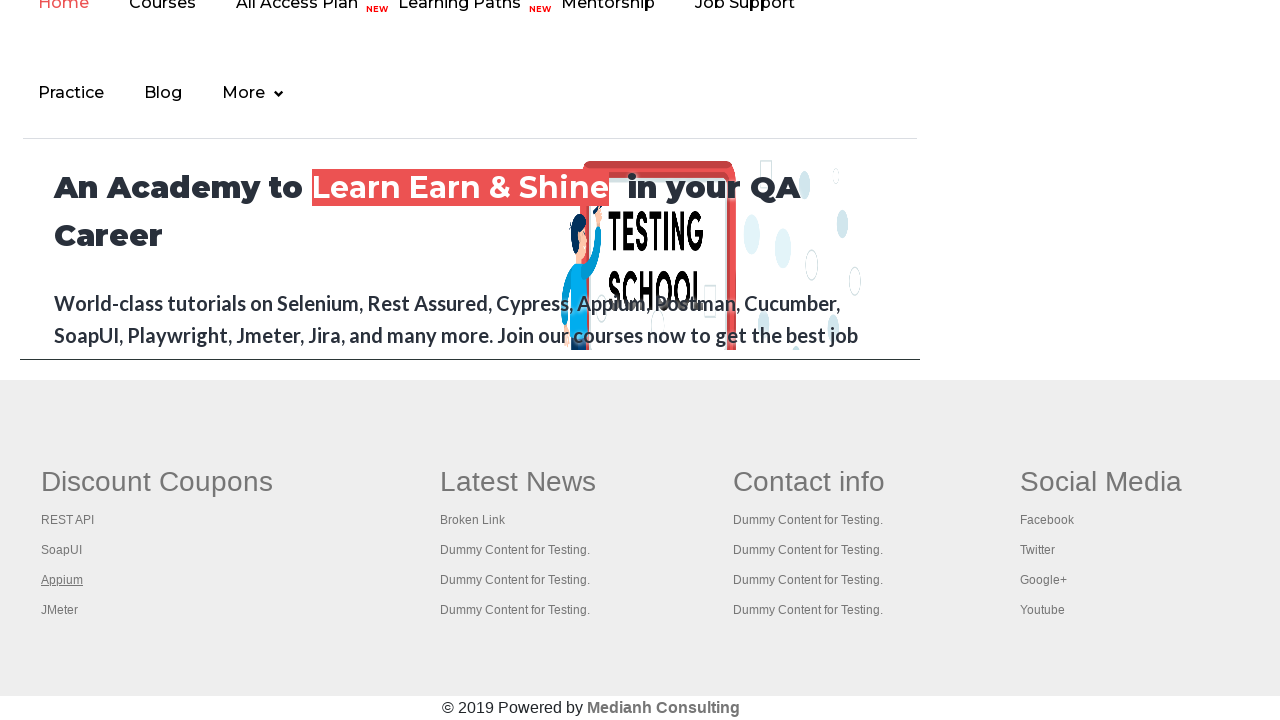

Waited 500ms for new tab to open
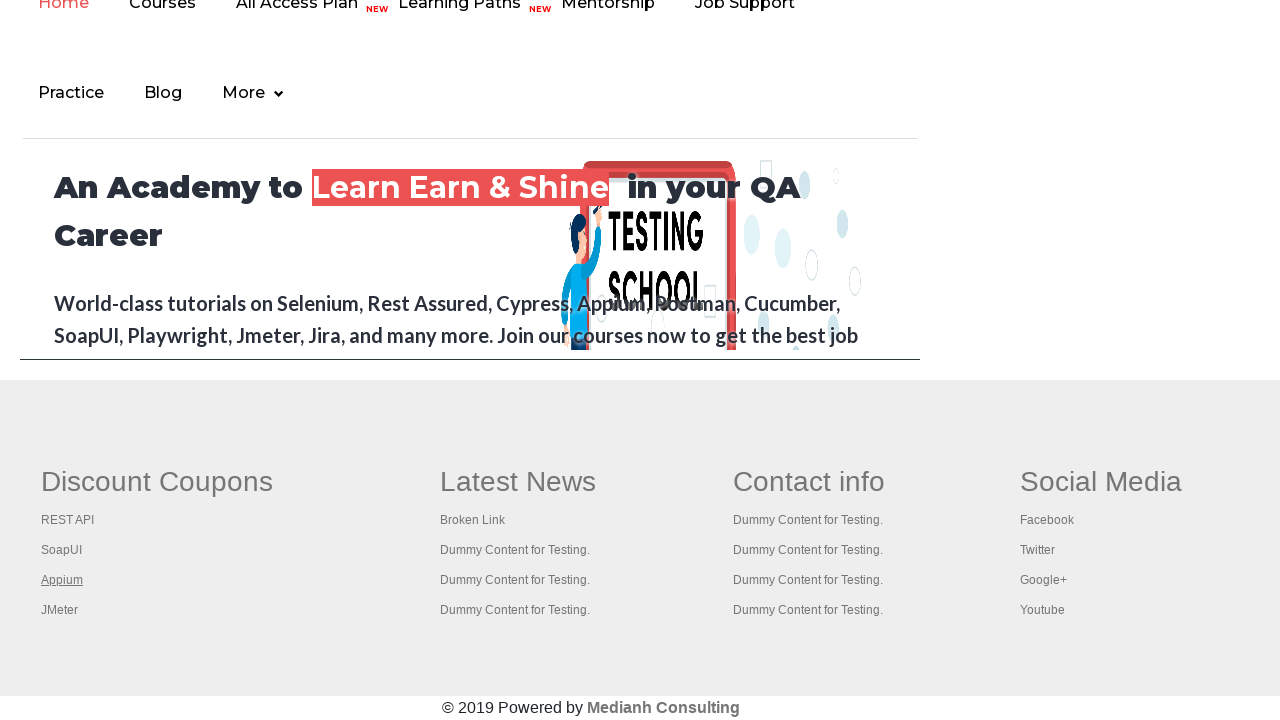

Retrieved link 5 from footer column
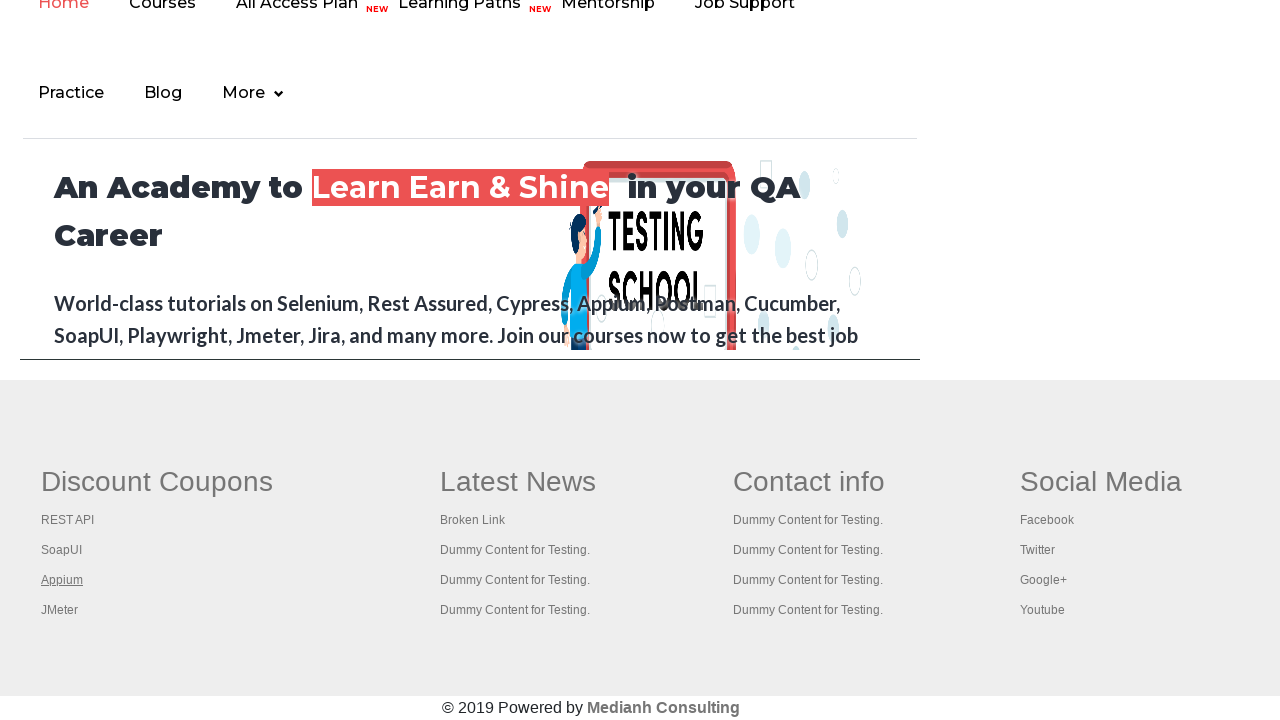

Ctrl+clicked link 5 to open in new tab at (60, 610) on xpath=//table/tbody/tr/td[1]/ul >> a >> nth=4
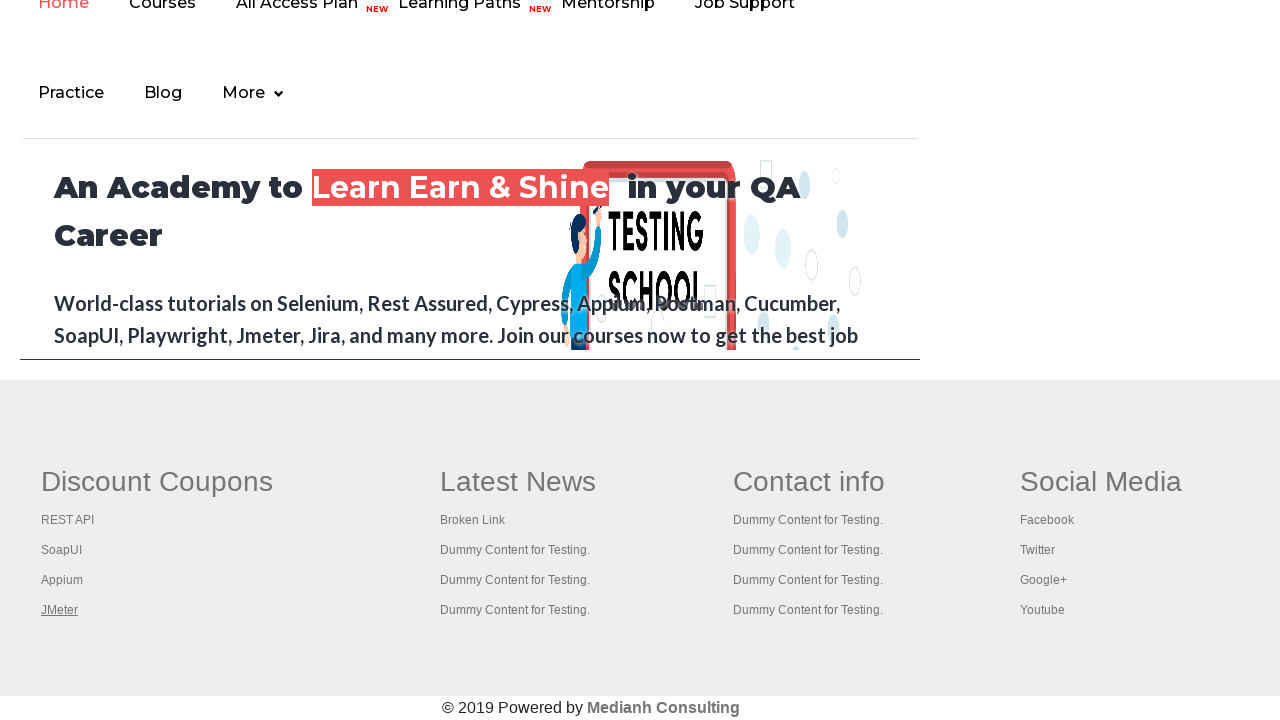

Waited 500ms for new tab to open
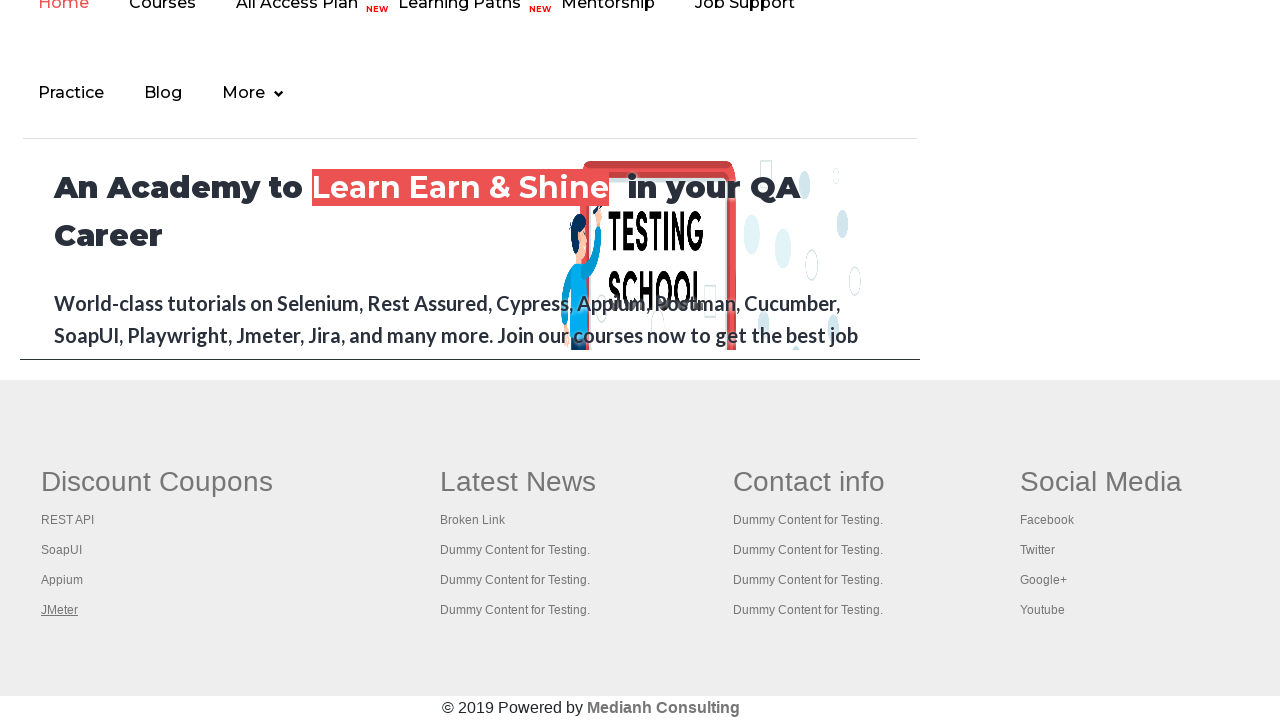

Retrieved all open pages/tabs (total: 6)
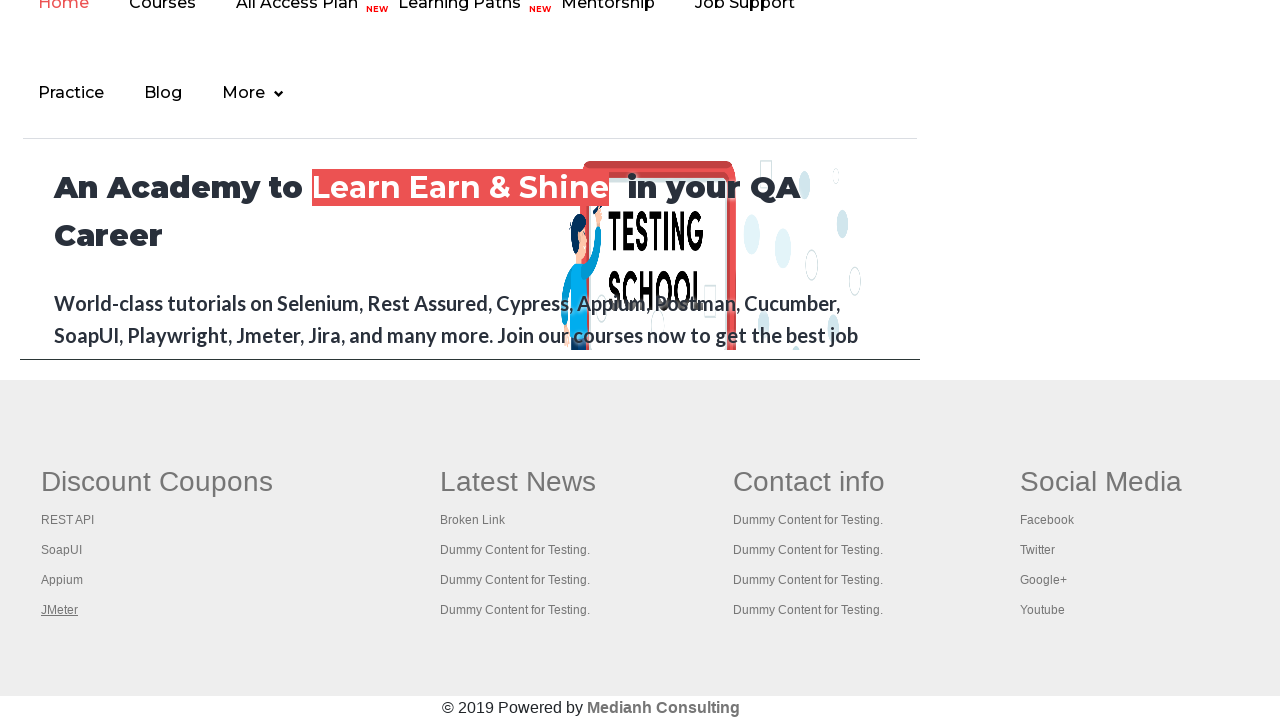

Brought page to front: Practice Page
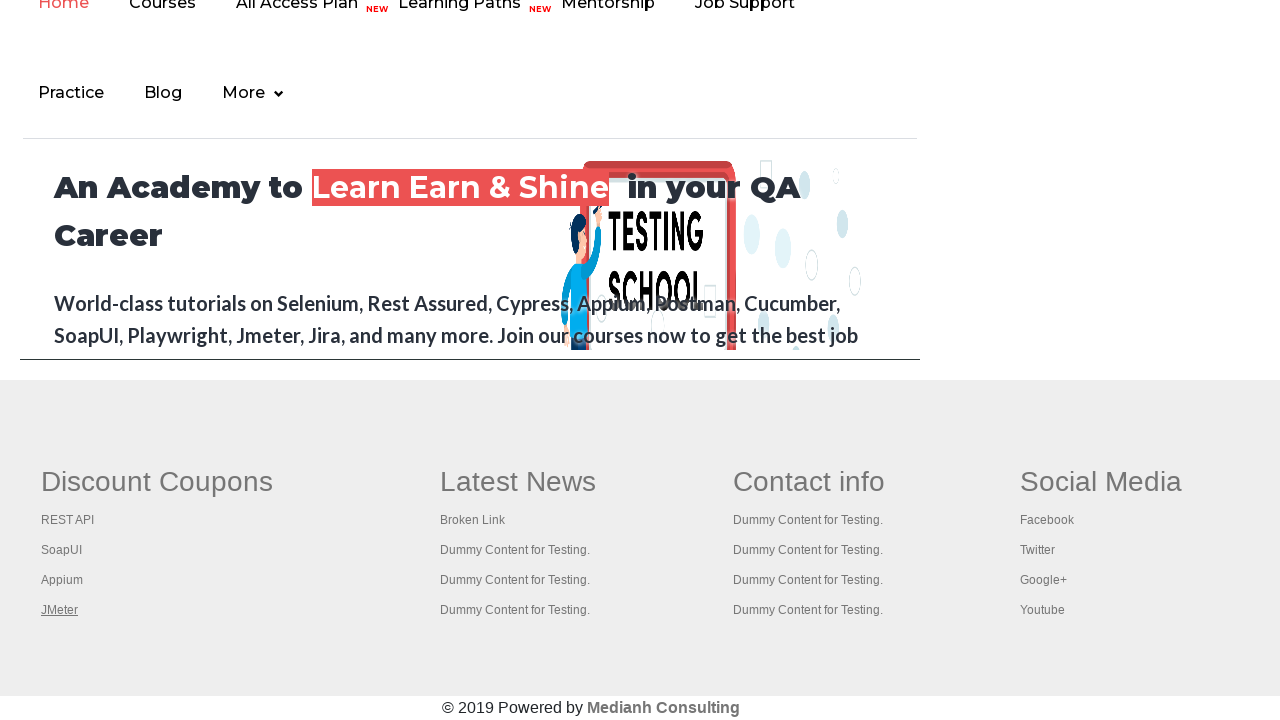

Verified page title: Practice Page
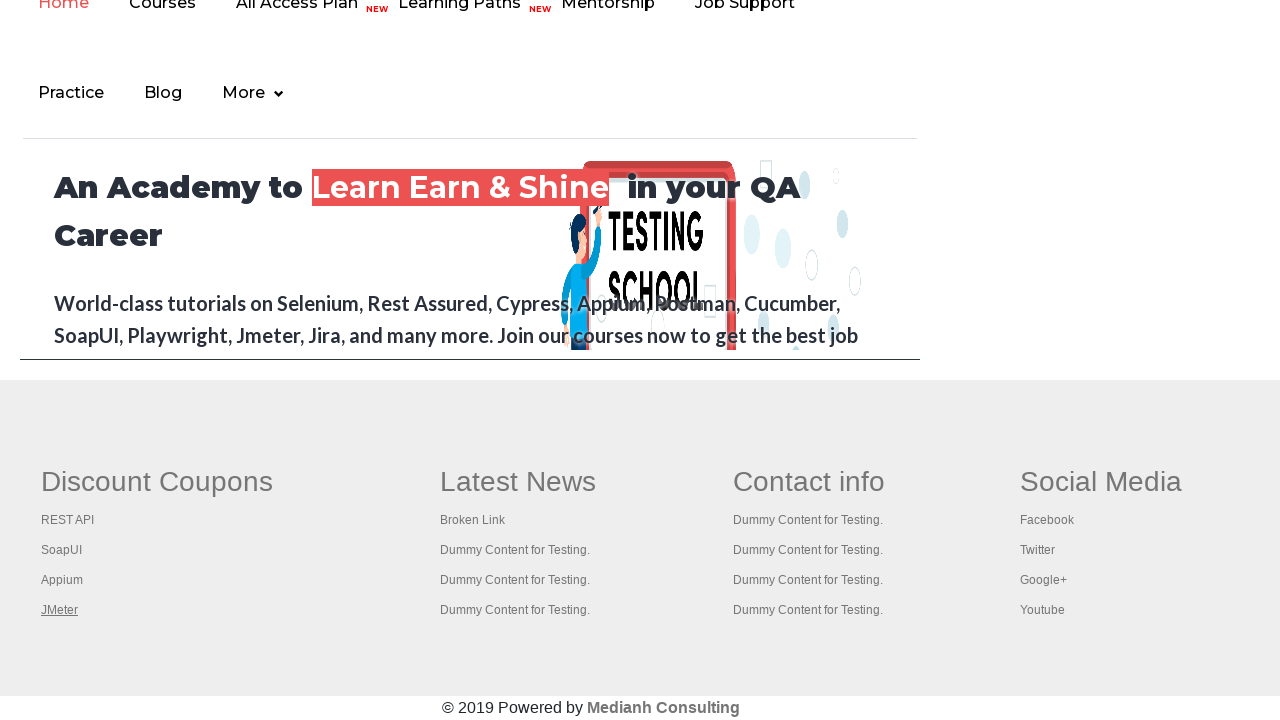

Brought page to front: Practice Page
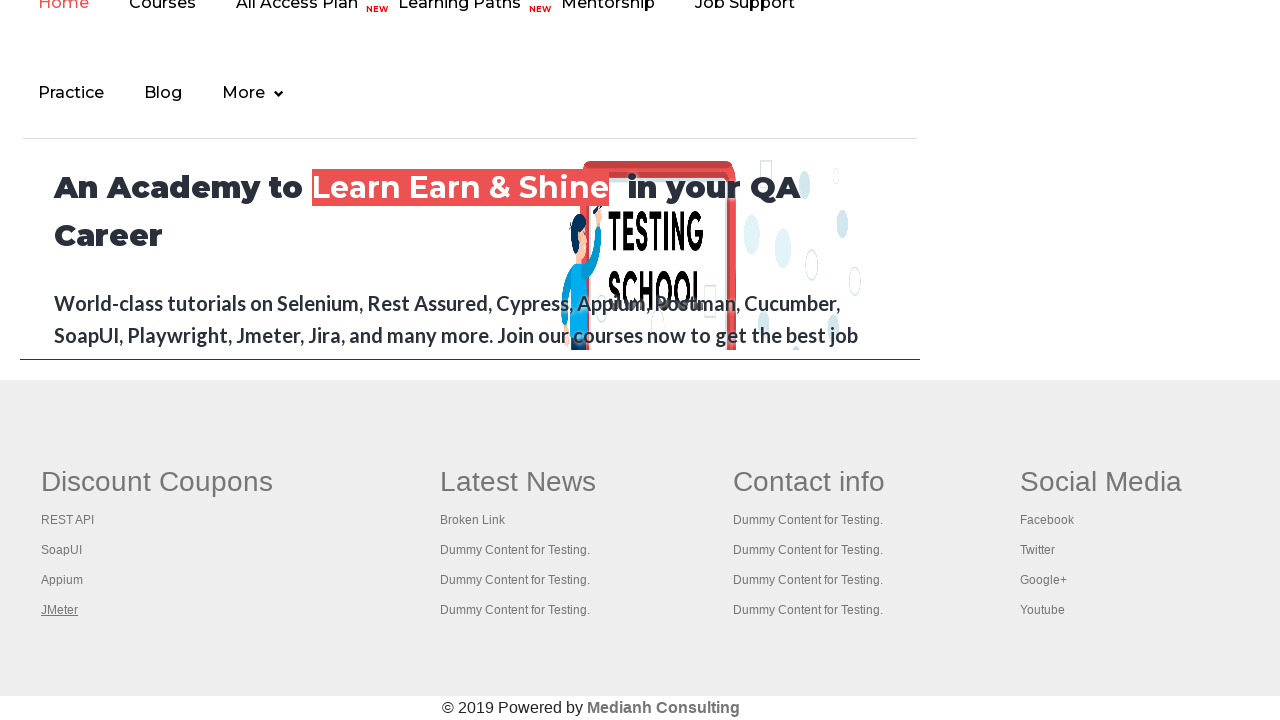

Verified page title: Practice Page
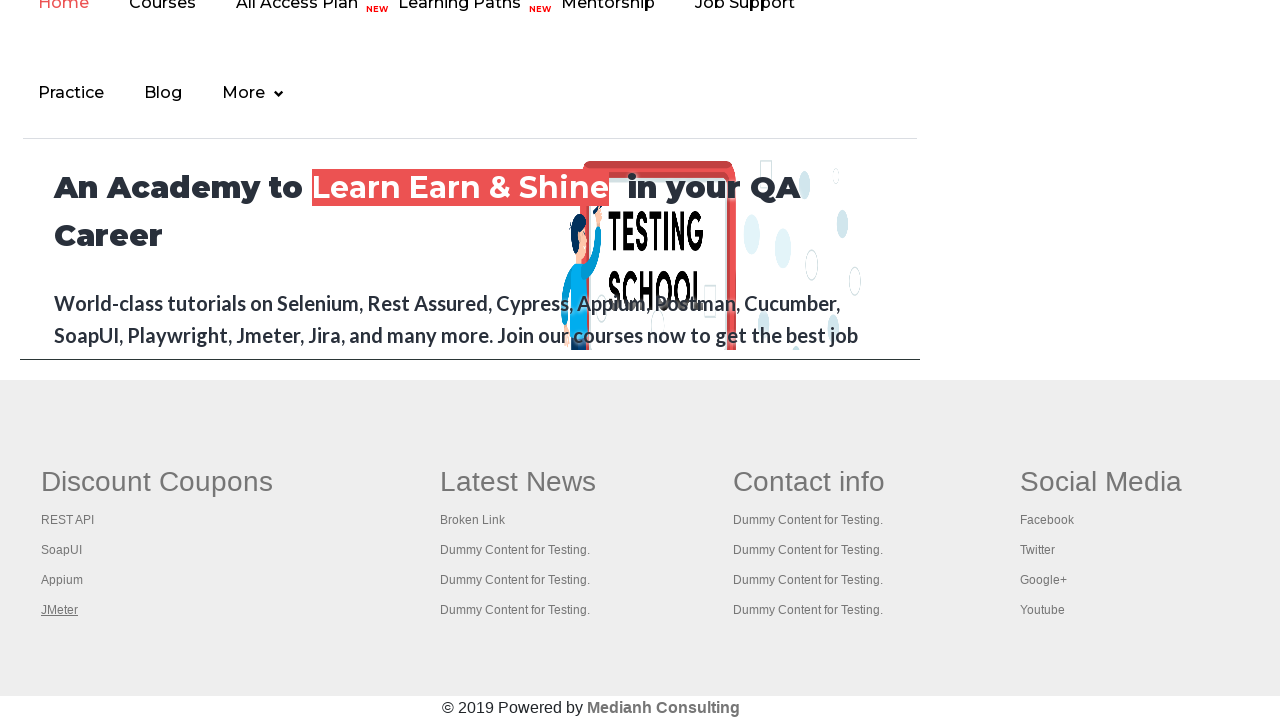

Brought page to front: REST API Tutorial
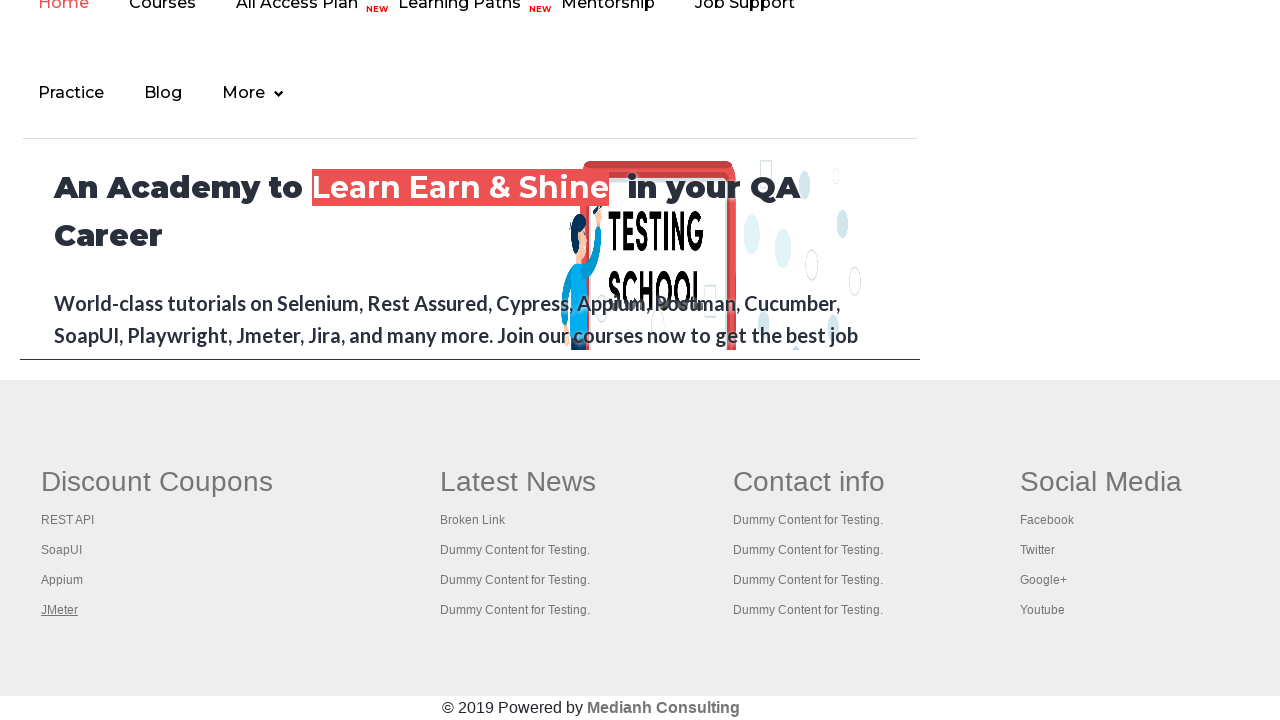

Verified page title: REST API Tutorial
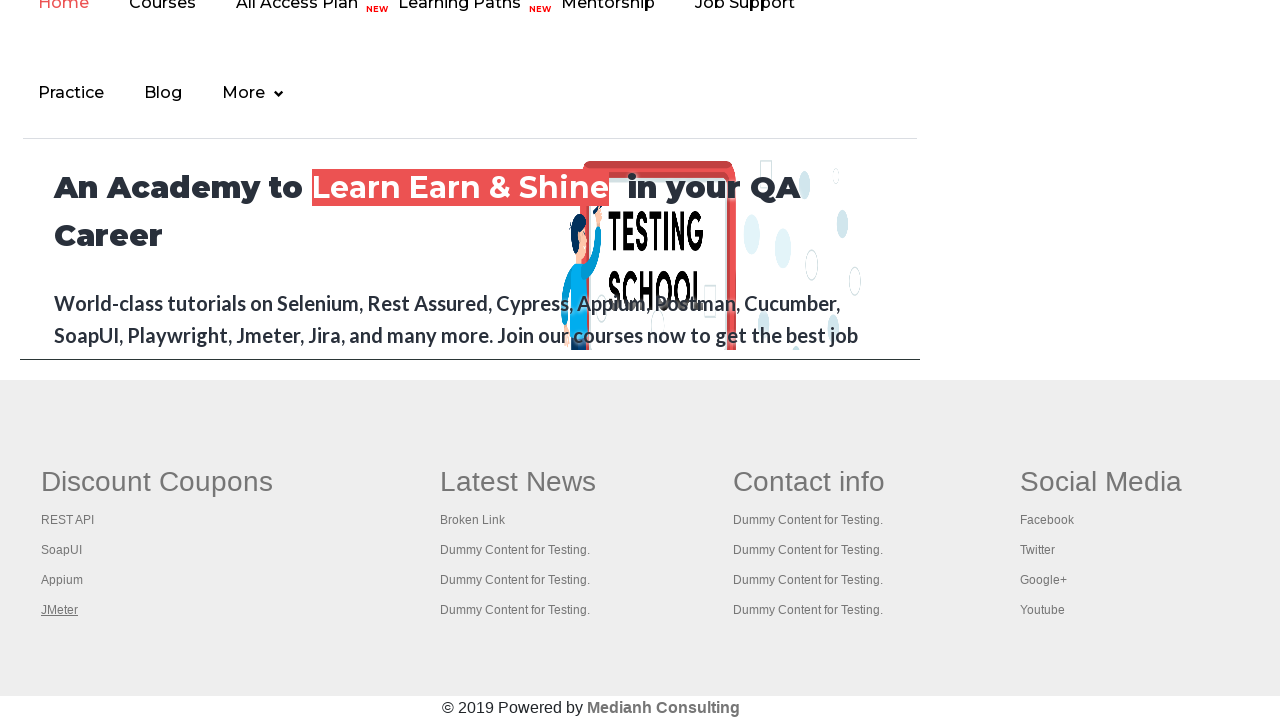

Brought page to front: The World’s Most Popular API Testing Tool | SoapUI
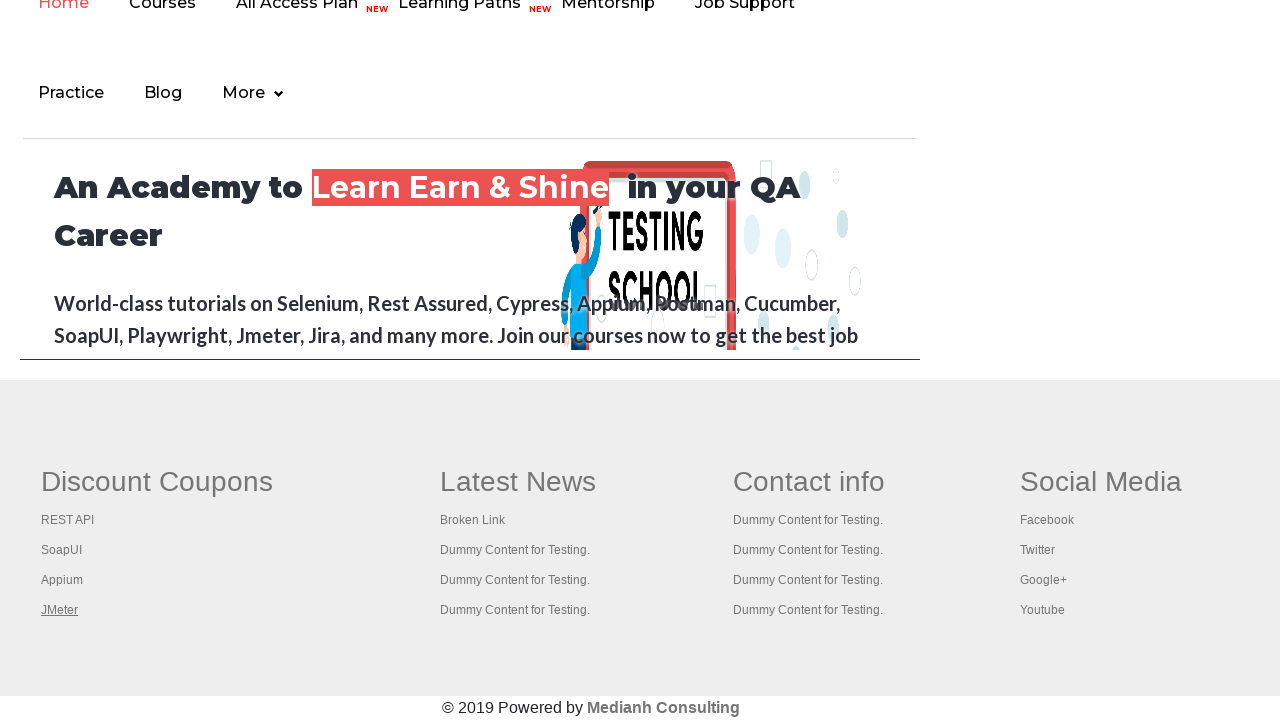

Verified page title: The World’s Most Popular API Testing Tool | SoapUI
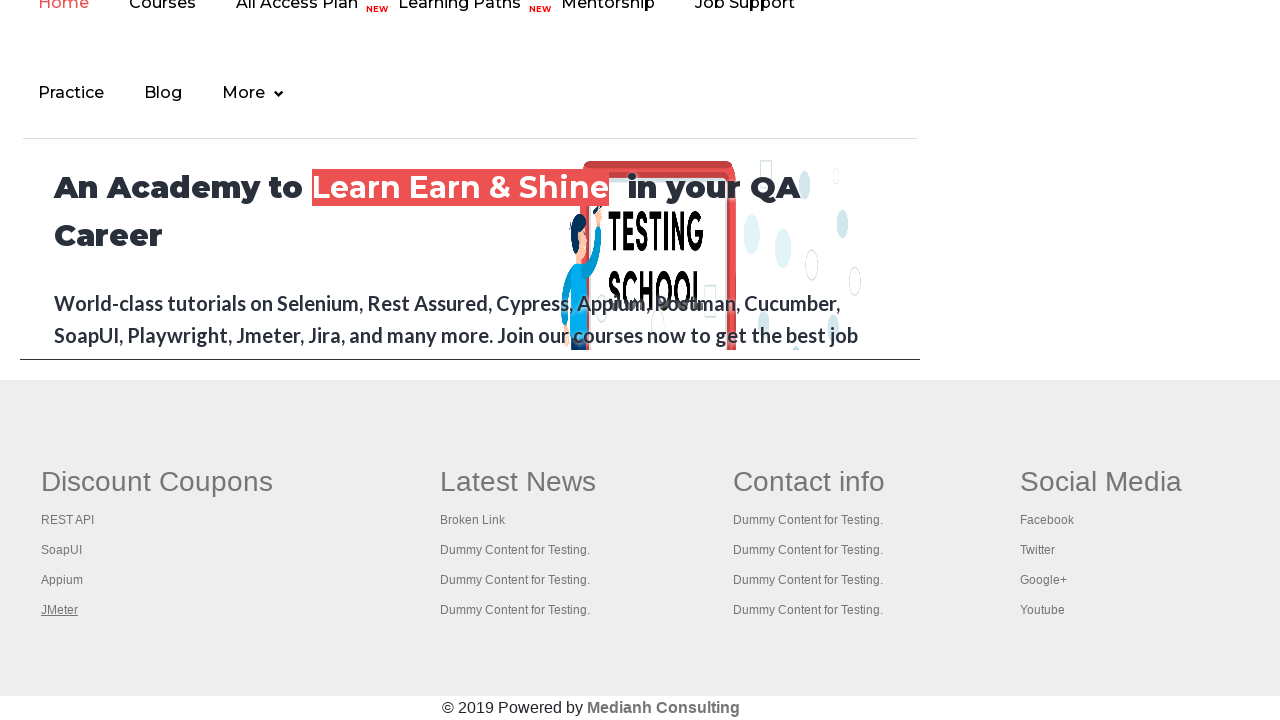

Brought page to front: Appium tutorial for Mobile Apps testing | RahulShetty Academy | Rahul
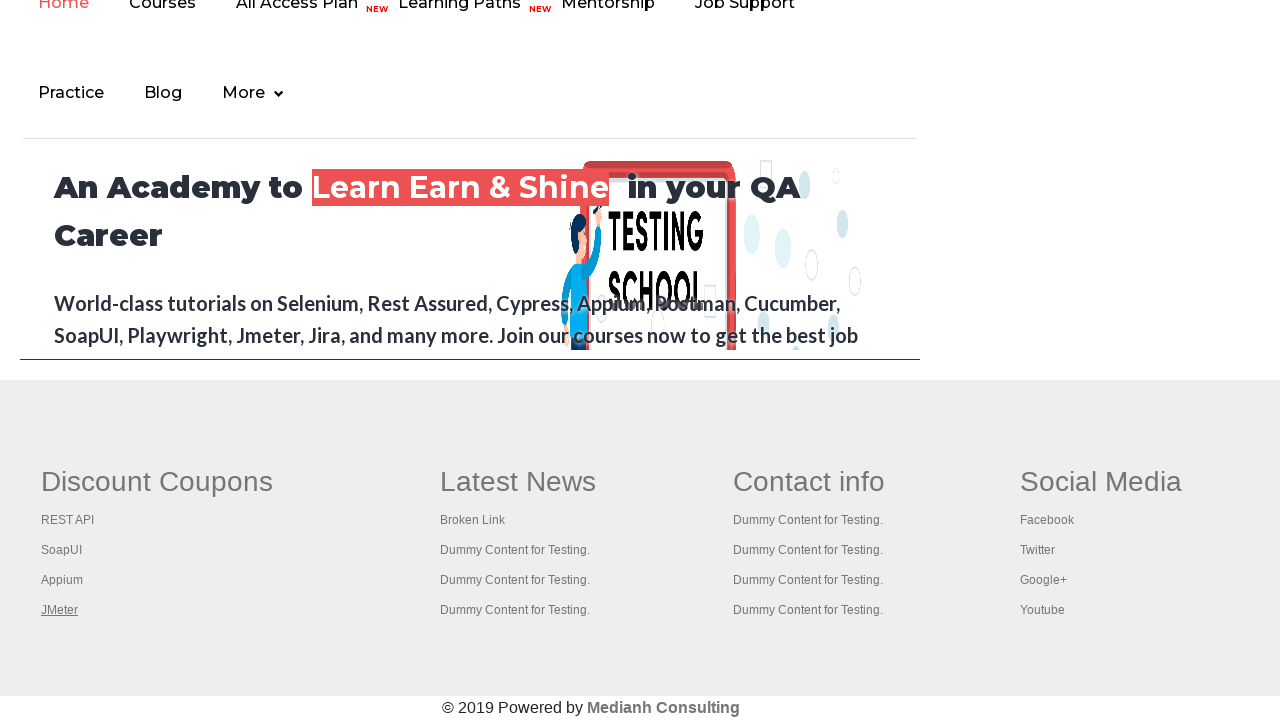

Verified page title: Appium tutorial for Mobile Apps testing | RahulShetty Academy | Rahul
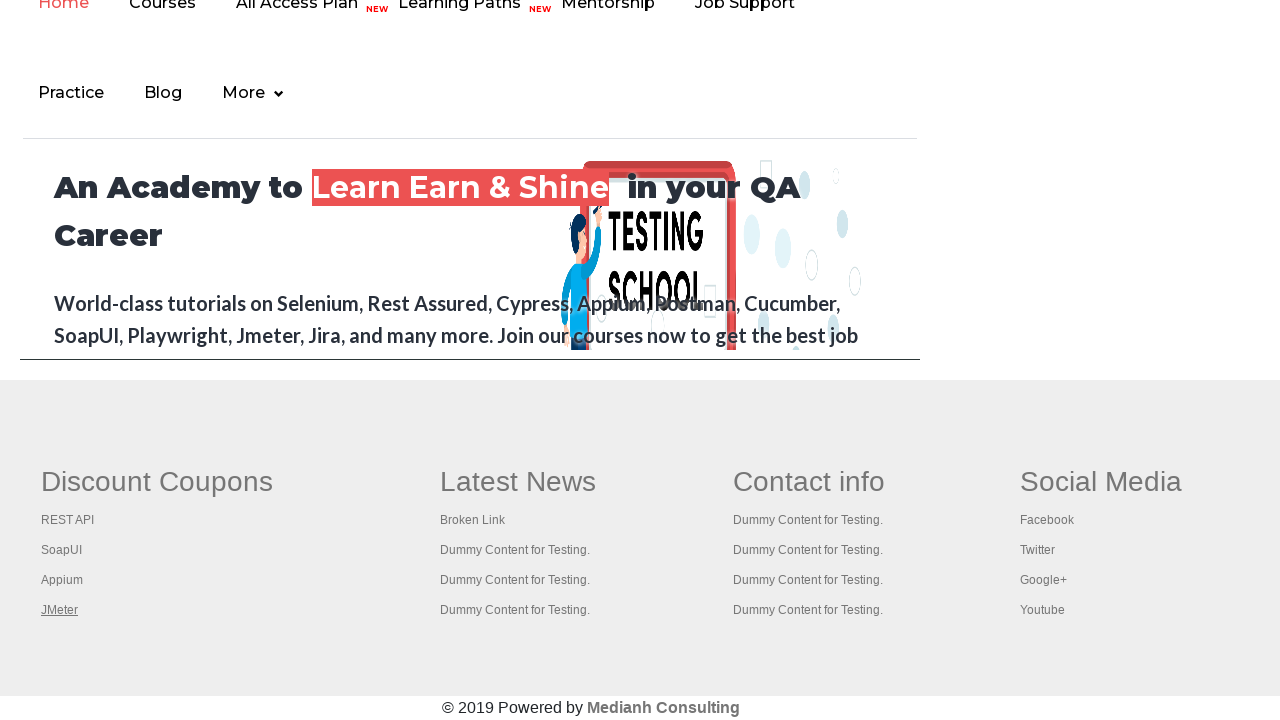

Brought page to front: Apache JMeter - Apache JMeter™
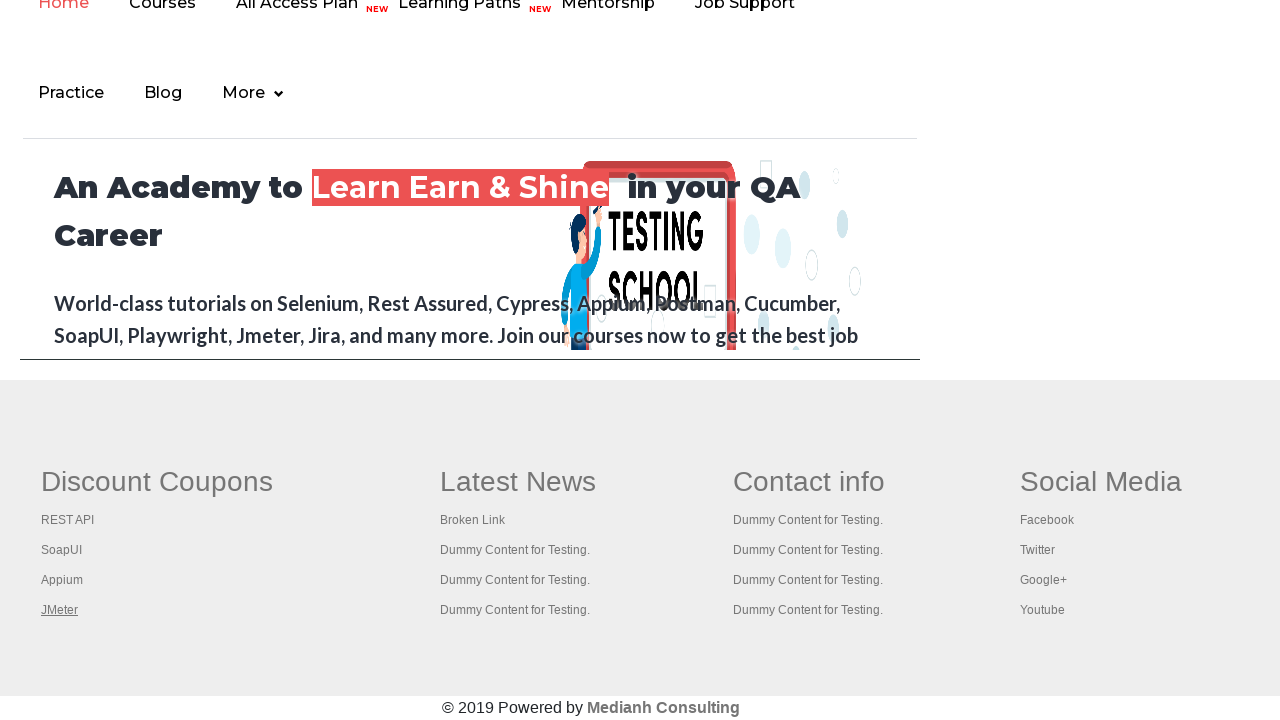

Verified page title: Apache JMeter - Apache JMeter™
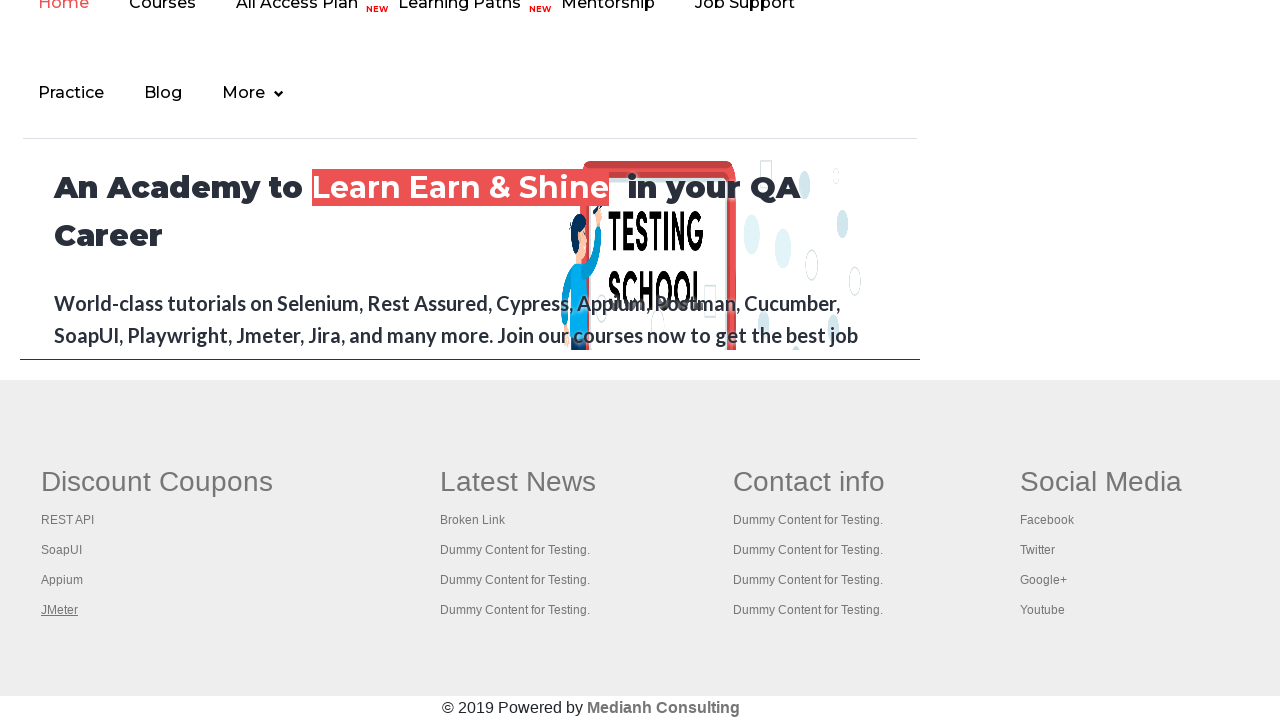

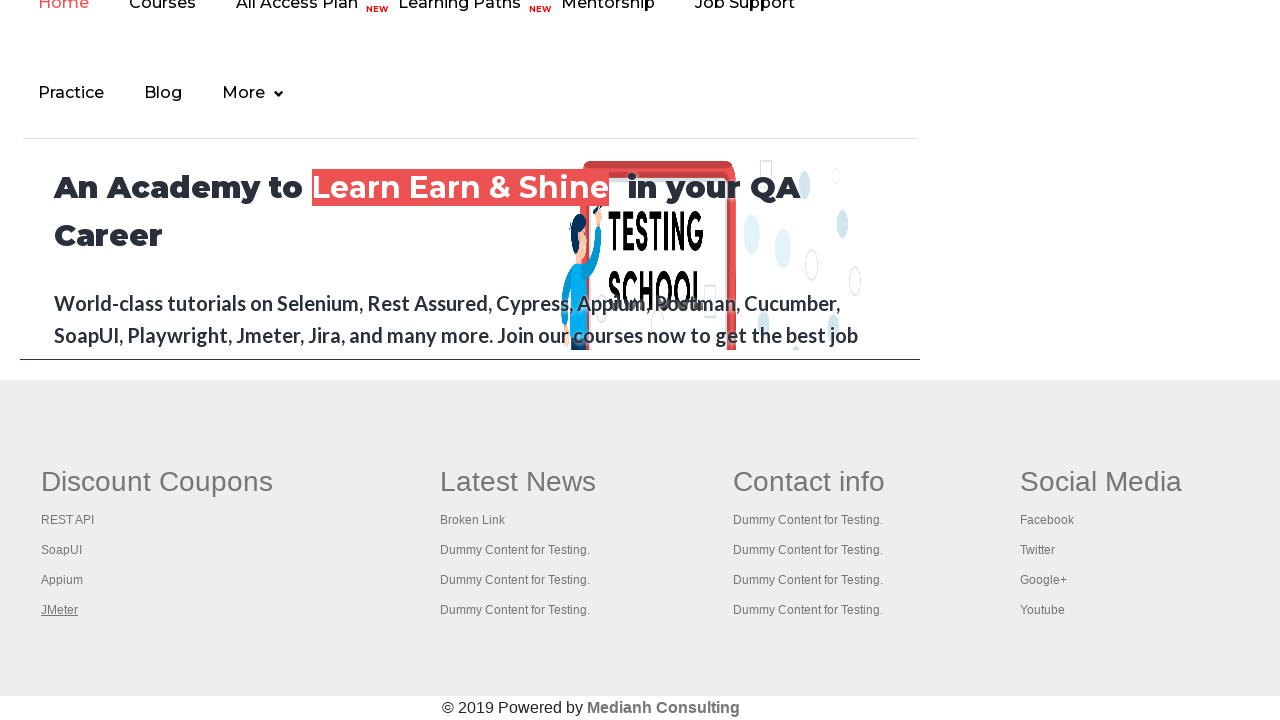